Tests deleting a customer from the Customers list by finding and removing a customer whose name length is closest to the average length of all customer names.

Starting URL: https://www.globalsqa.com/angularJs-protractor/BankingProject/#/manager

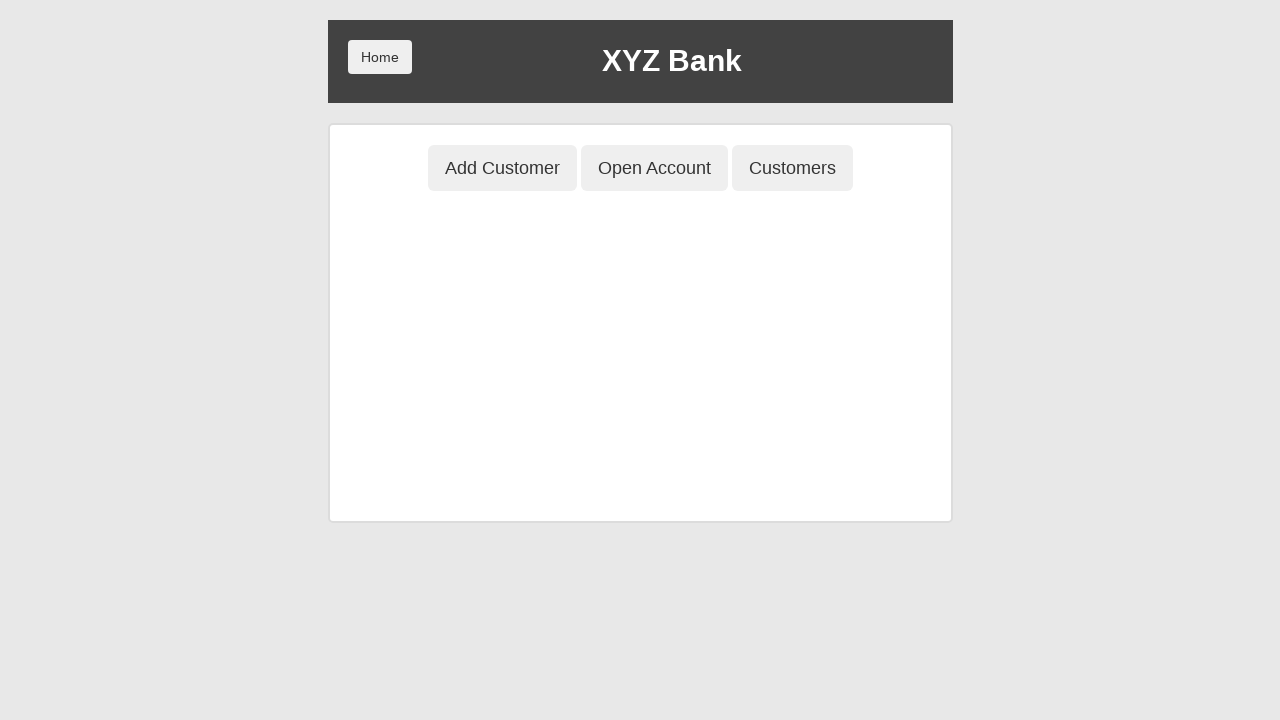

Clicked Customers tab at (792, 168) on button[ng-class='btnClass3']
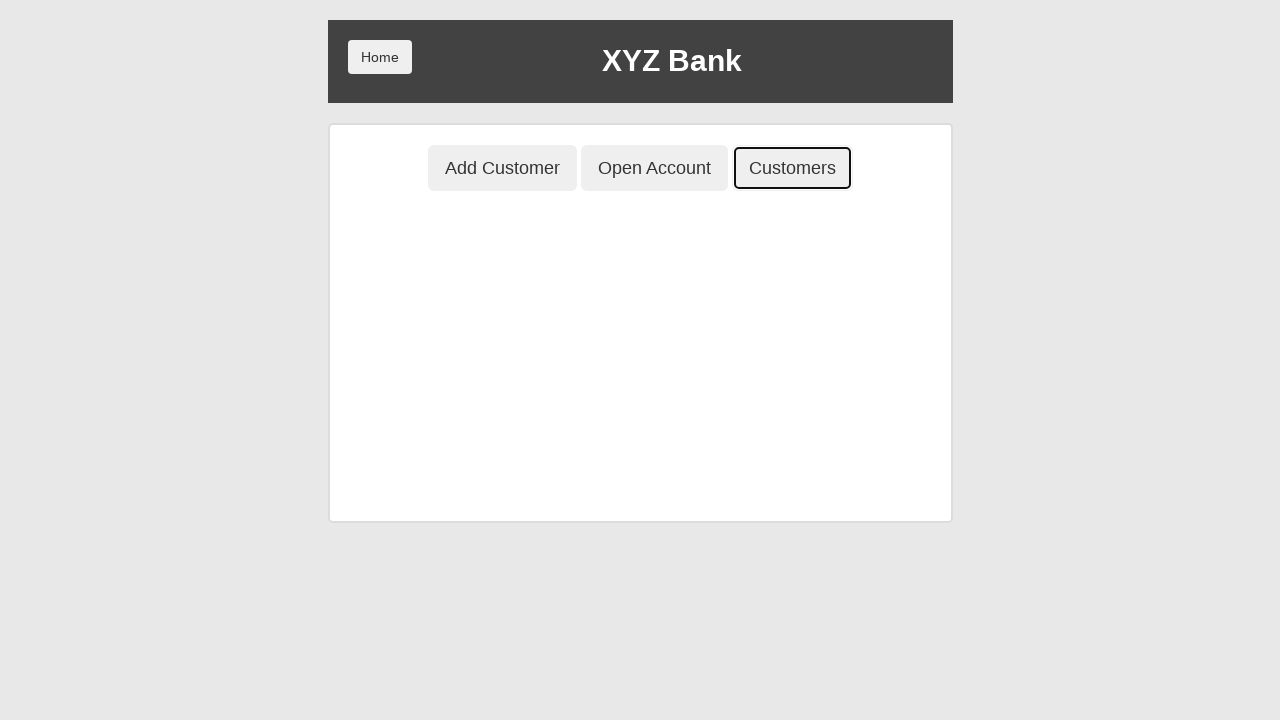

Customer table loaded
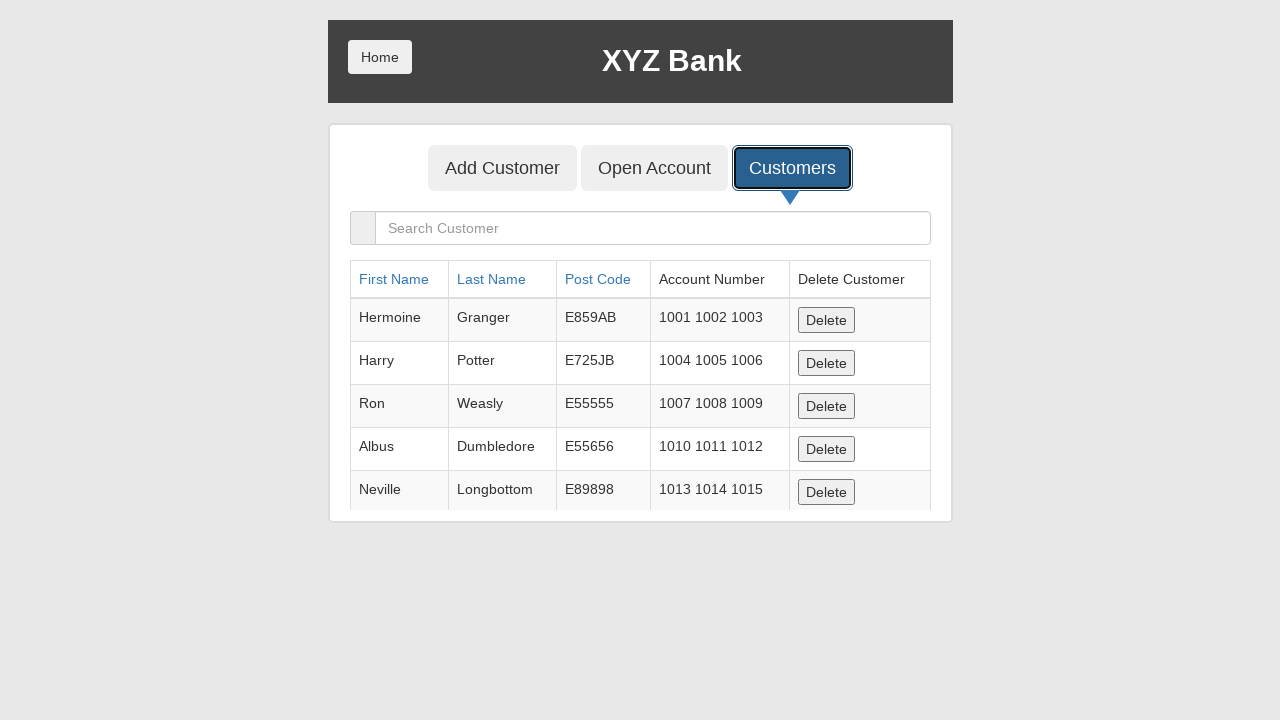

Retrieved all customer name elements from table
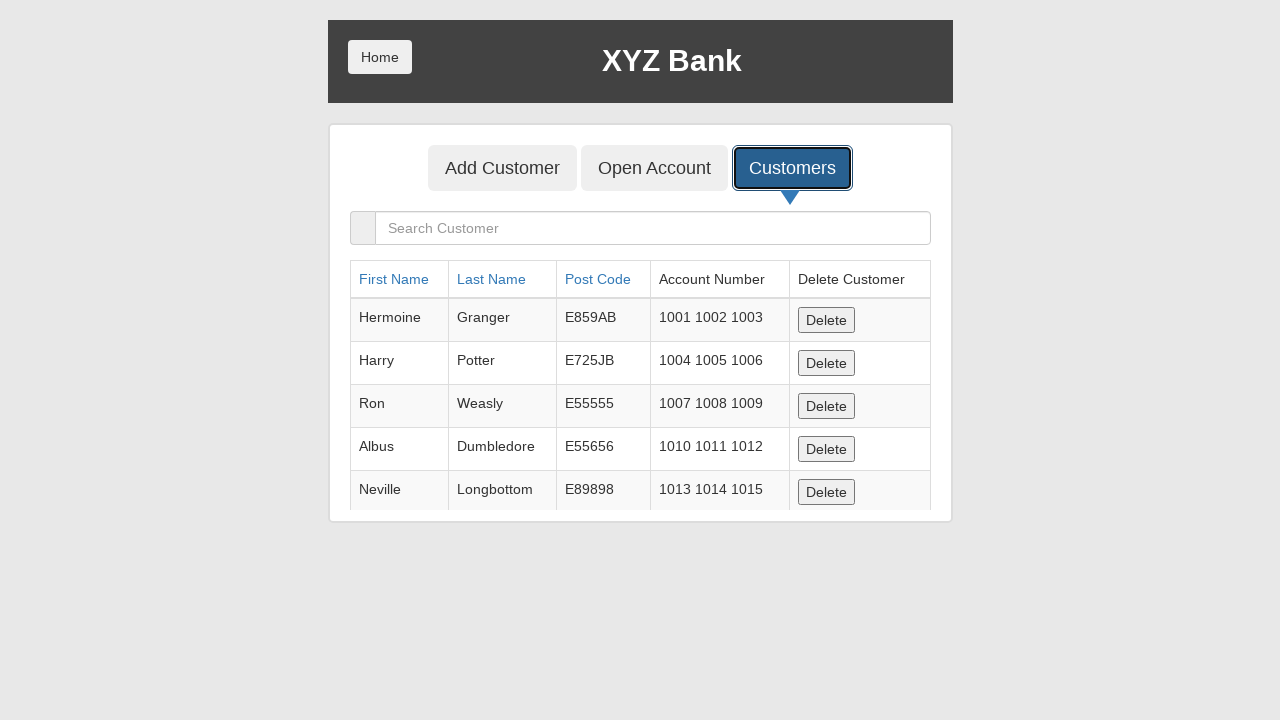

Extracted 5 customer names from table
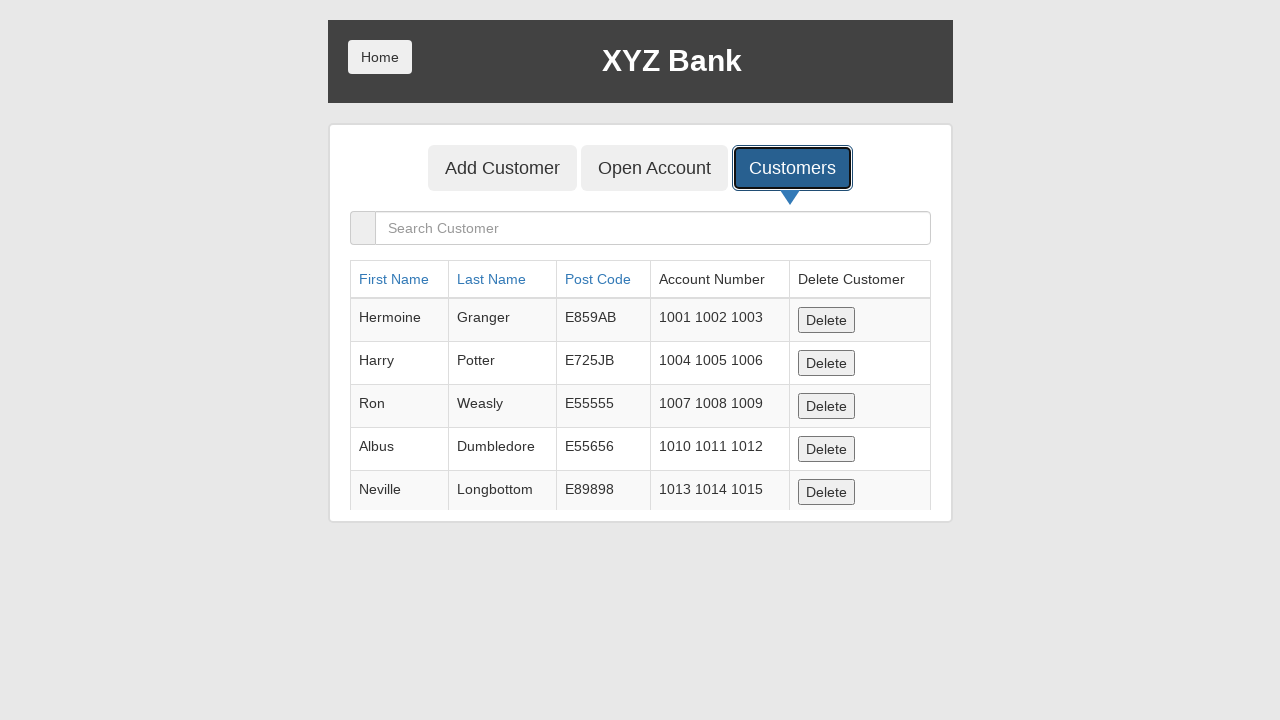

Calculated average customer name length: 5.60
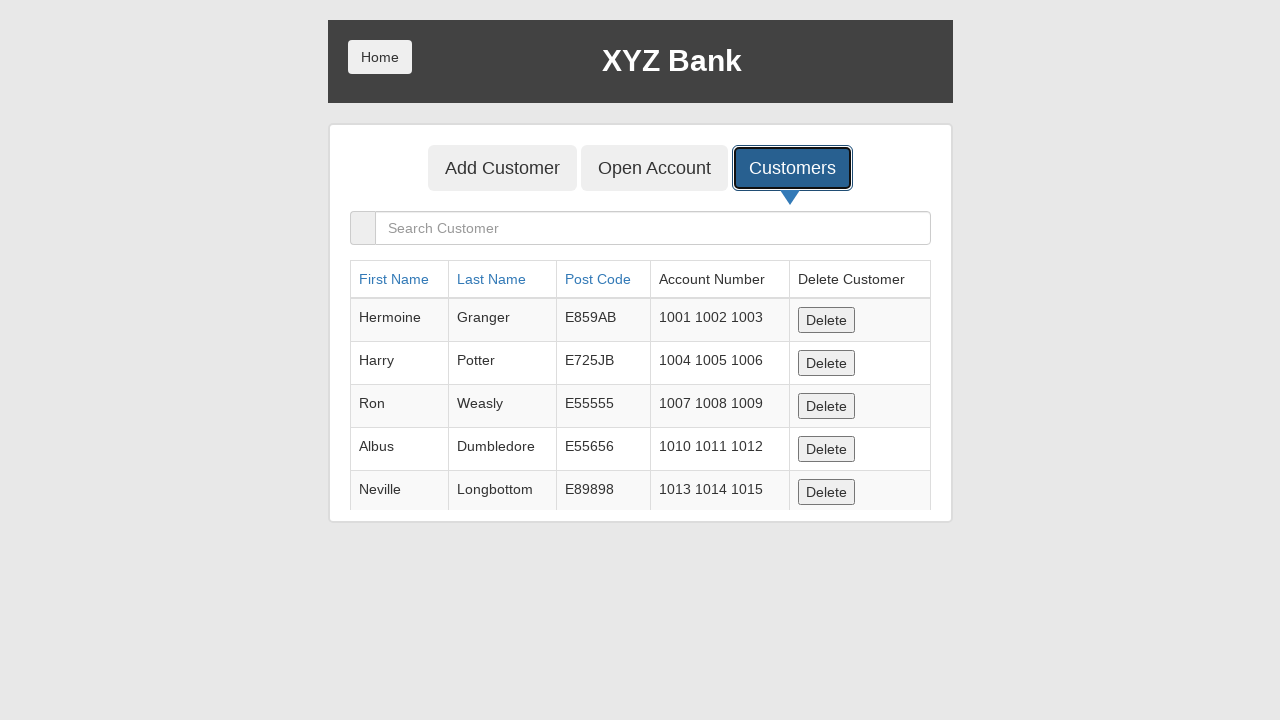

Found customer name closest to average length: 'Harry' (length: 5)
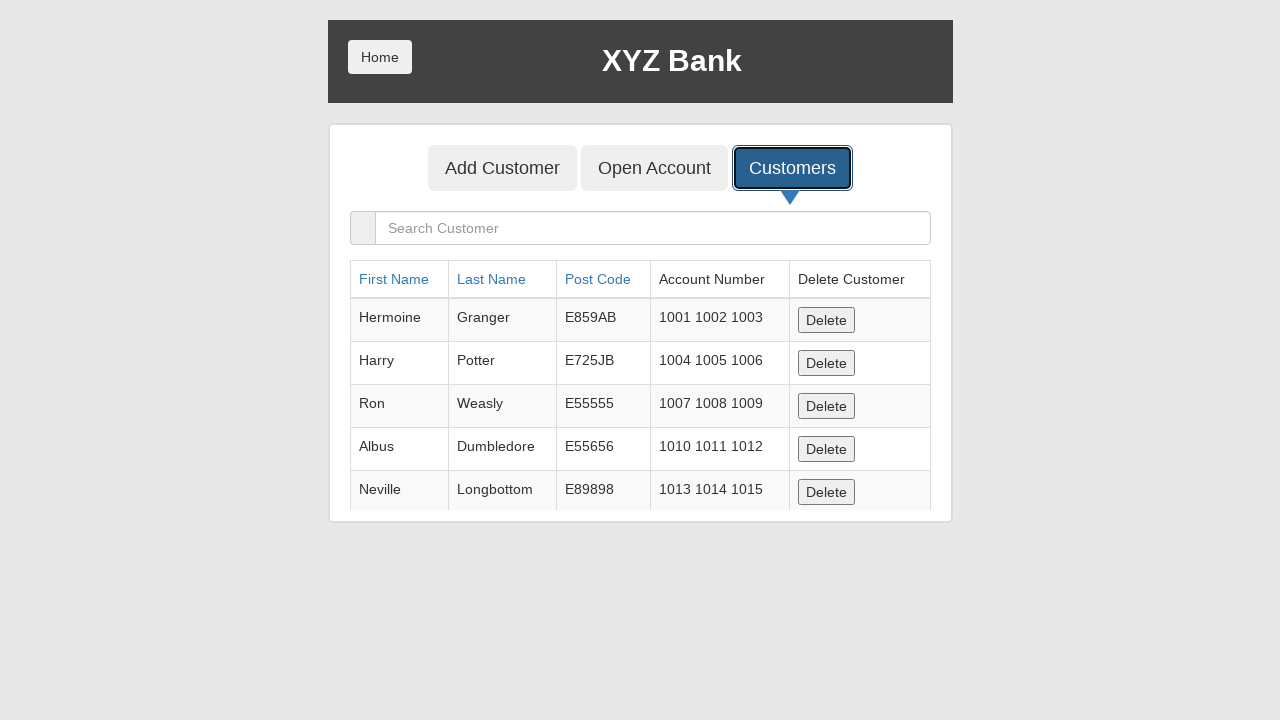

Retrieved all customer table rows (5 rows)
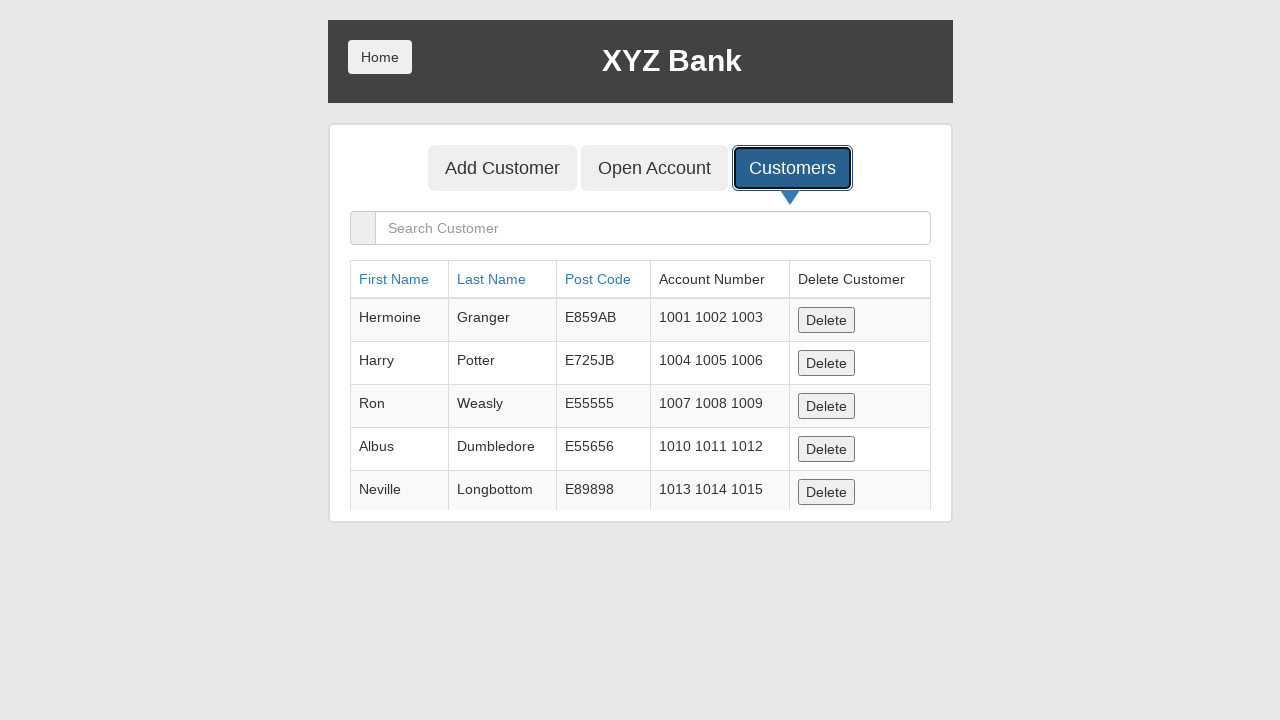

Clicked Delete button for customer 'Harry' at (826, 363) on table.table tbody tr >> nth=1 >> button[ng-click='deleteCust(cust)']
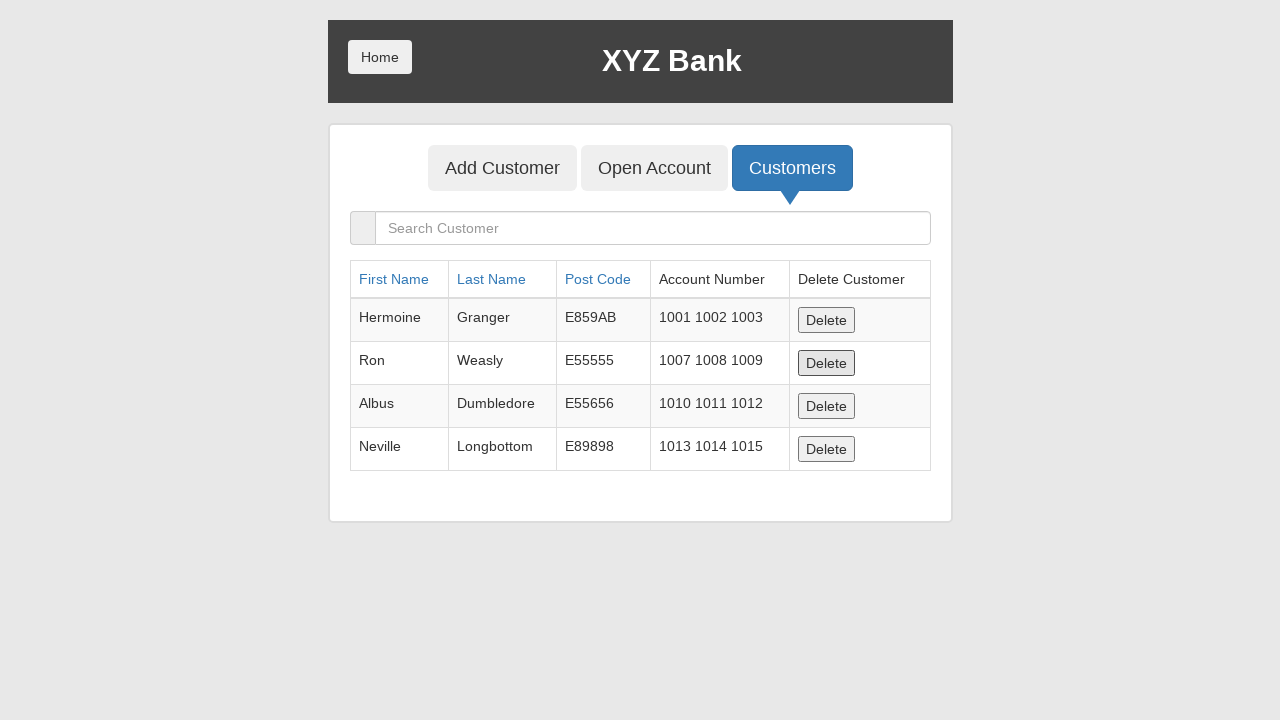

Waited 500ms for table to update after deletion
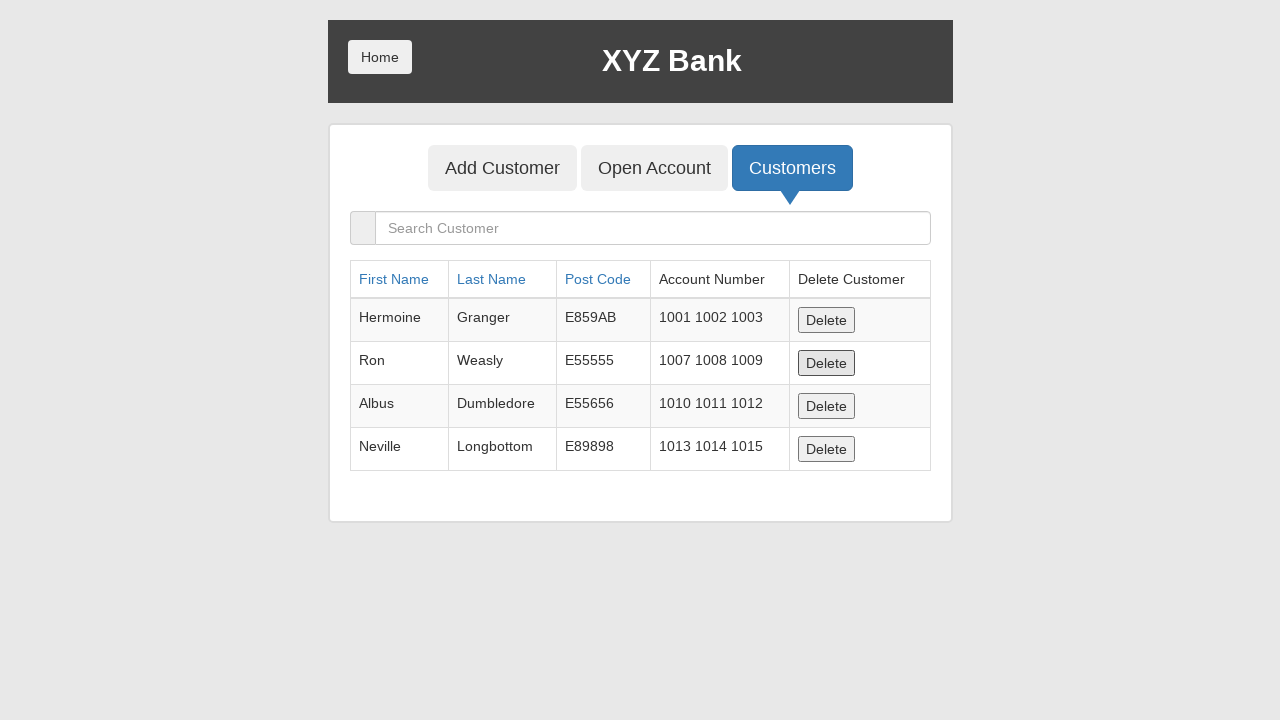

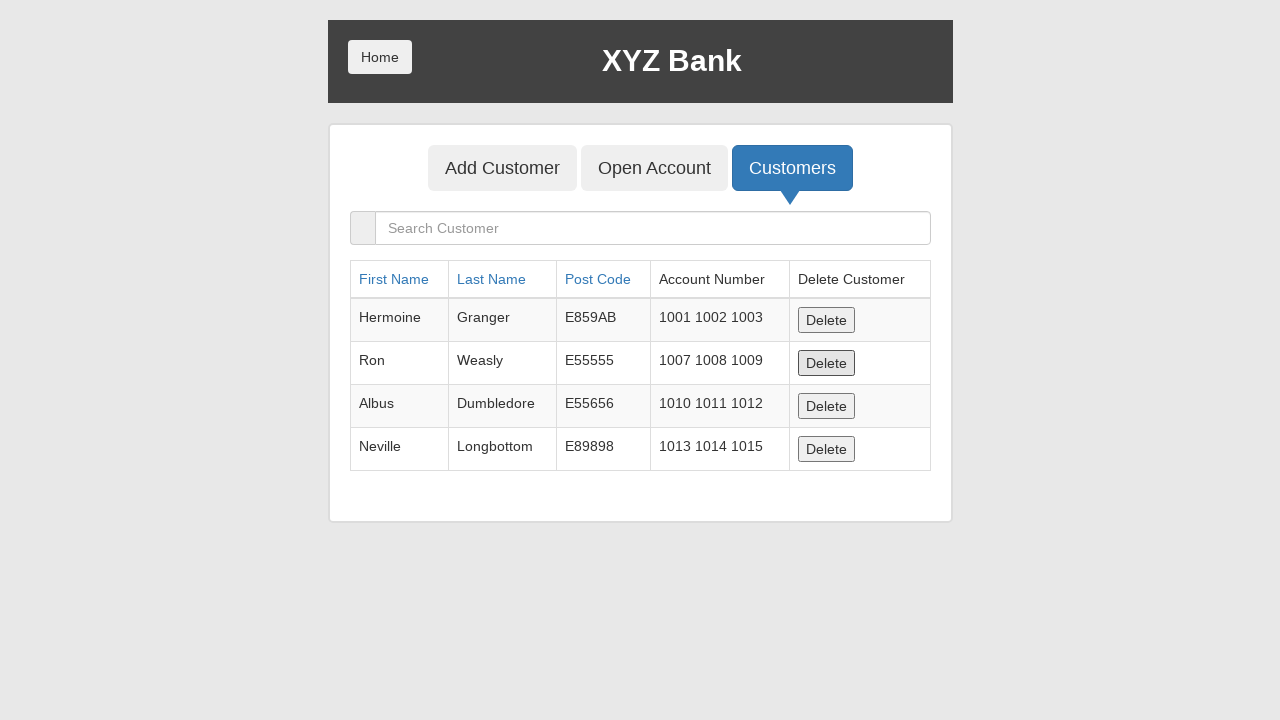